Tests the prompt alert functionality by clicking the prompt button and dismissing the alert dialog

Starting URL: https://demoqa.com/alerts

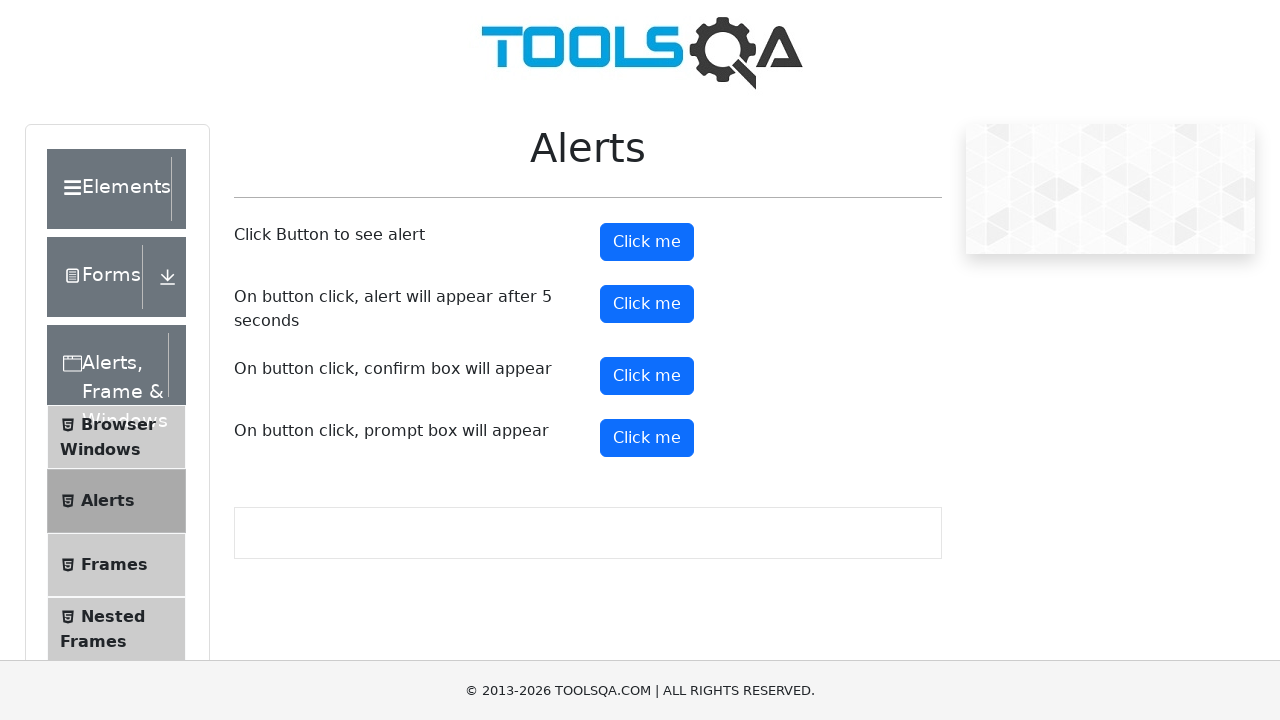

Clicked the prompt button to trigger the alert dialog at (647, 438) on button#promtButton
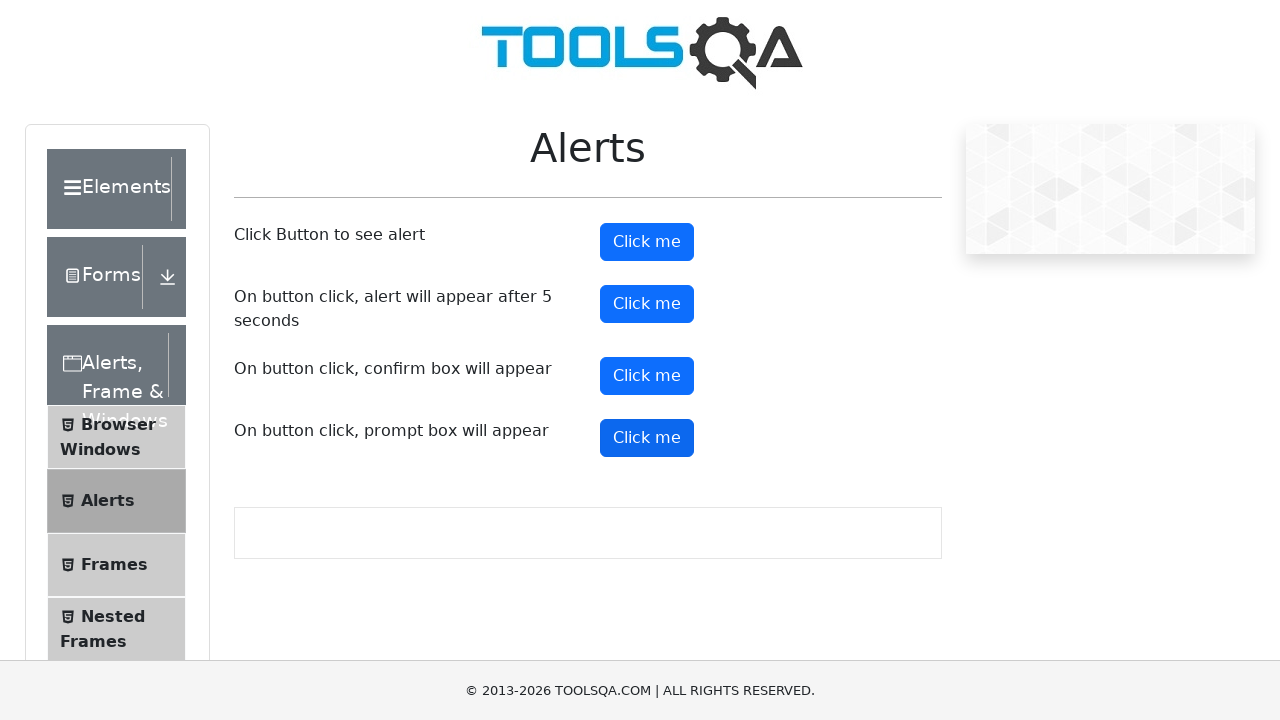

Set up dialog handler to dismiss any alerts
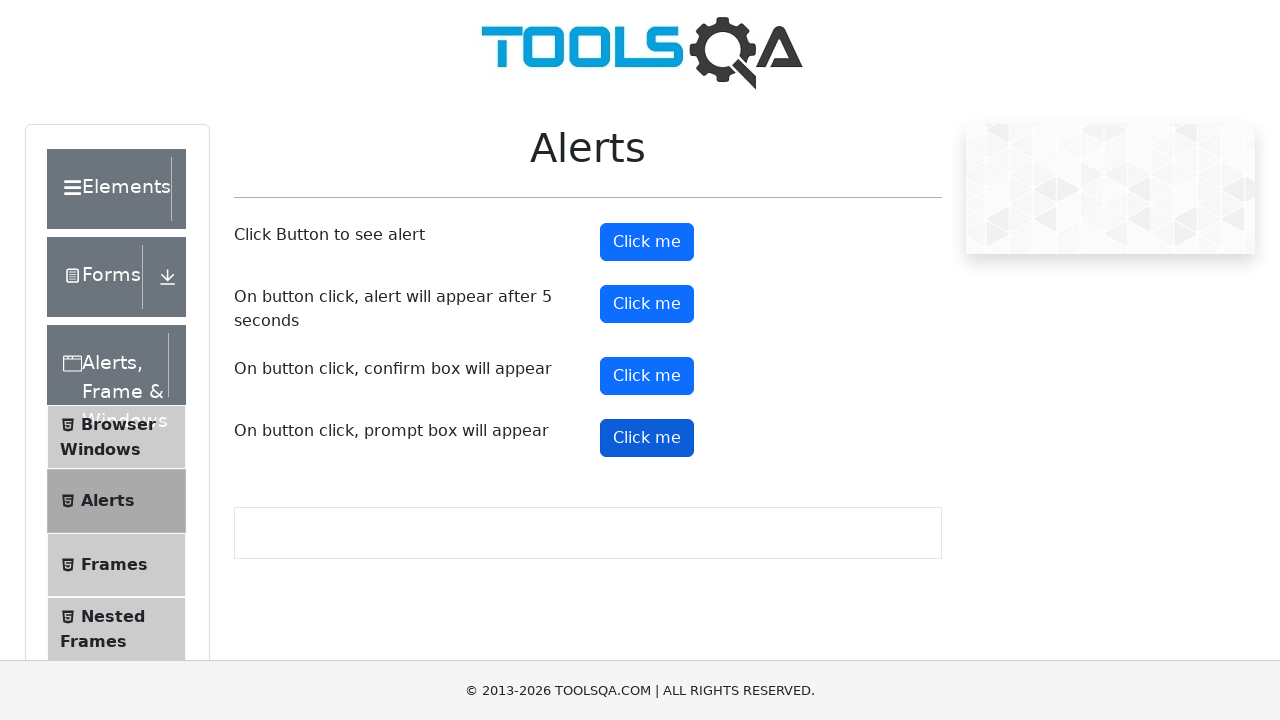

Set up one-time dialog handler to dismiss the prompt alert
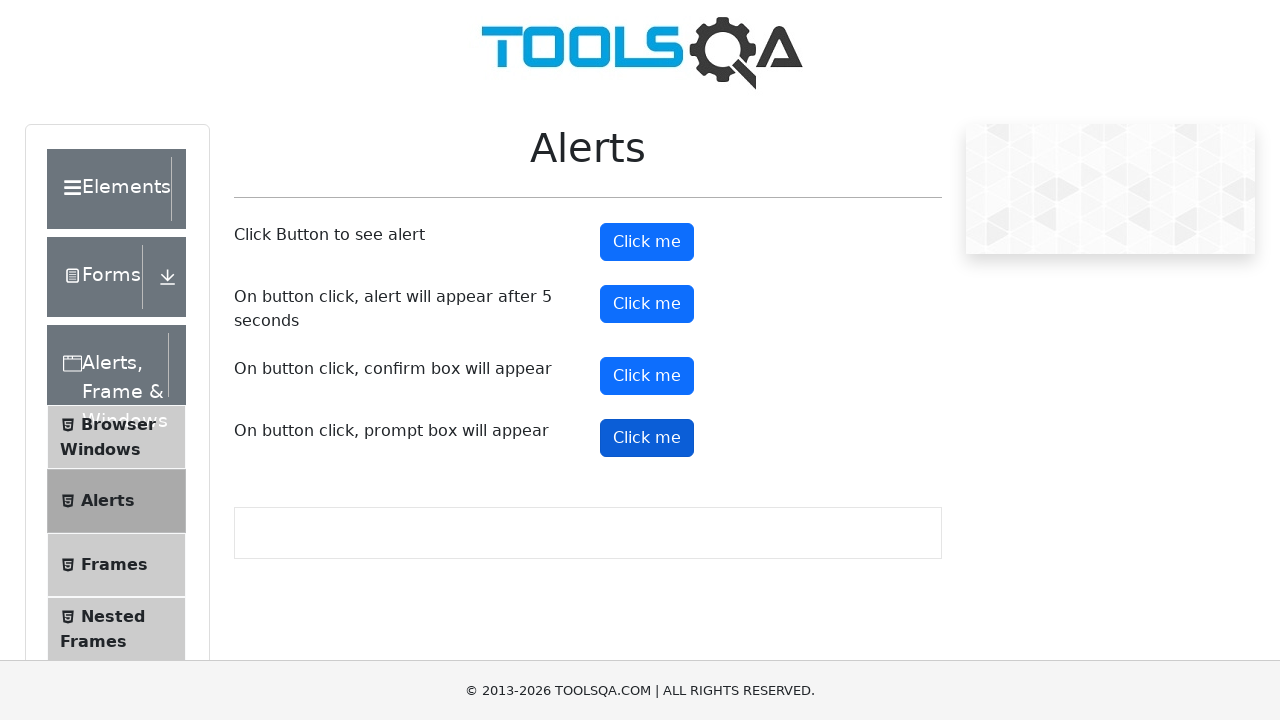

Clicked the prompt button and dismissed the alert dialog at (647, 438) on button#promtButton
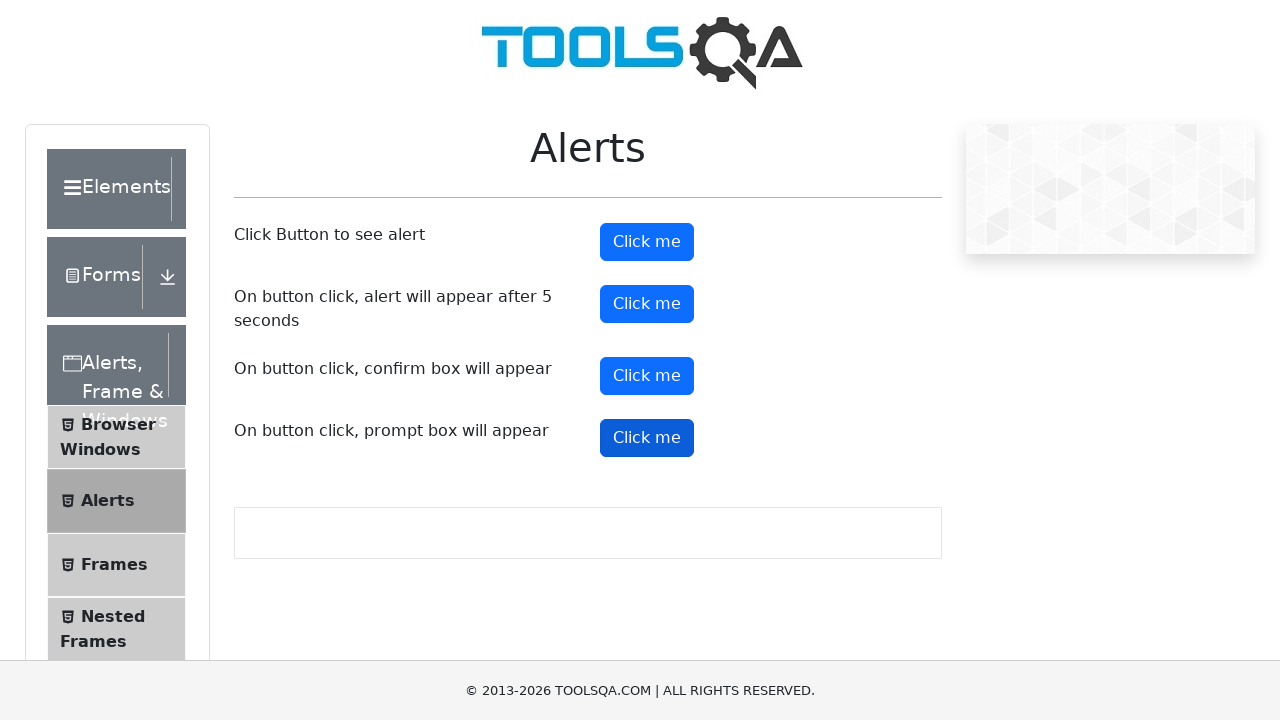

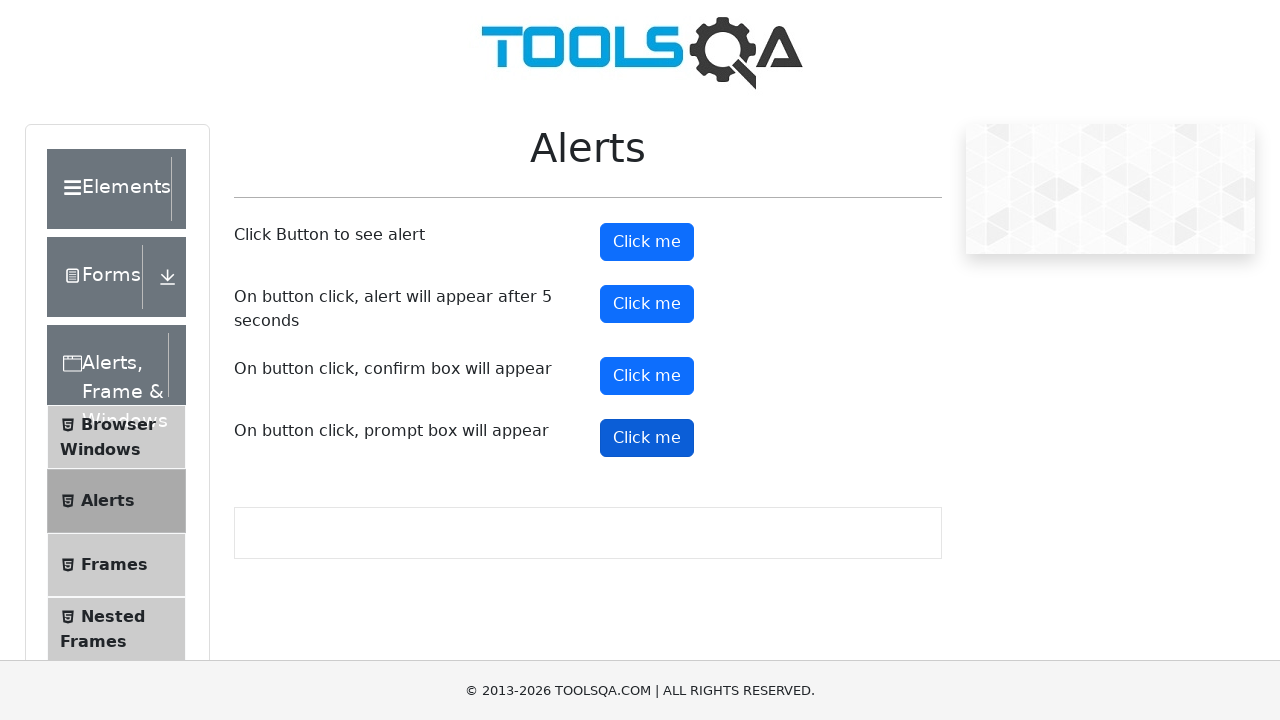